Tests iframe handling by switching to the result iframe on W3Schools Try It editor and filling out a form with first name, last name, then submitting it.

Starting URL: https://www.w3schools.com/tags/tryit.asp?filename=tryhtml_input_test

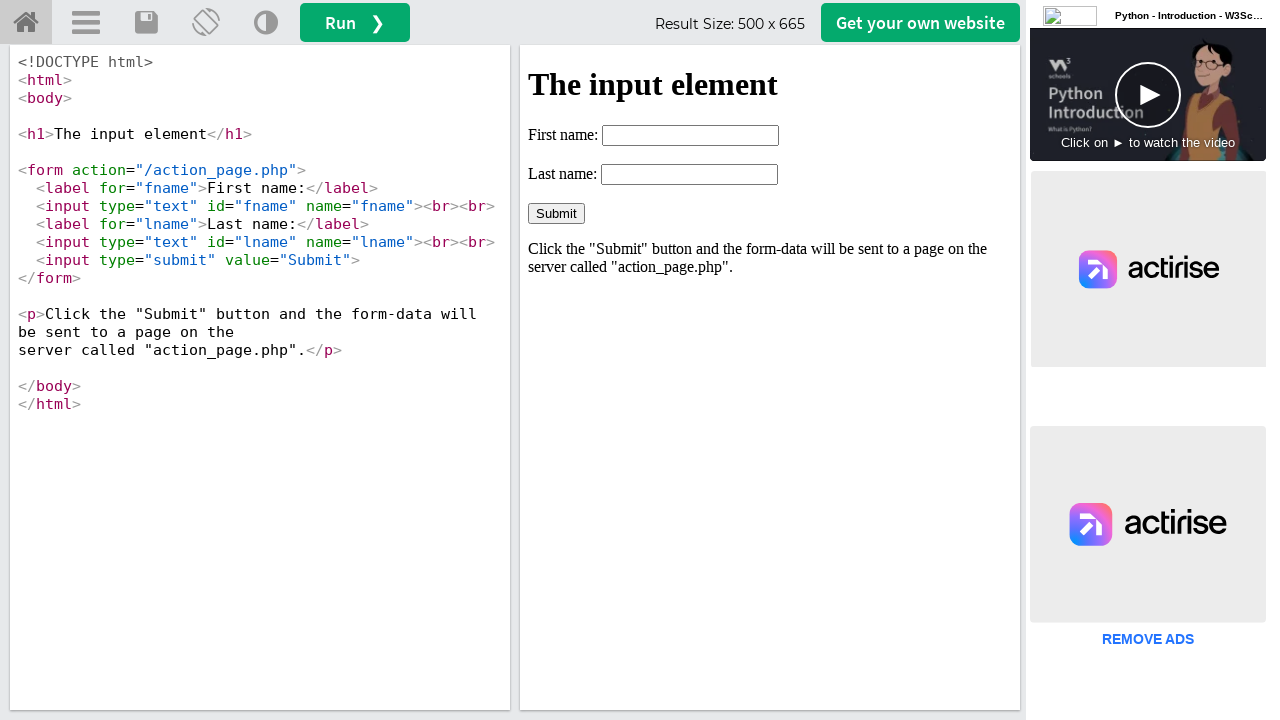

Located the result iframe (#iframeResult)
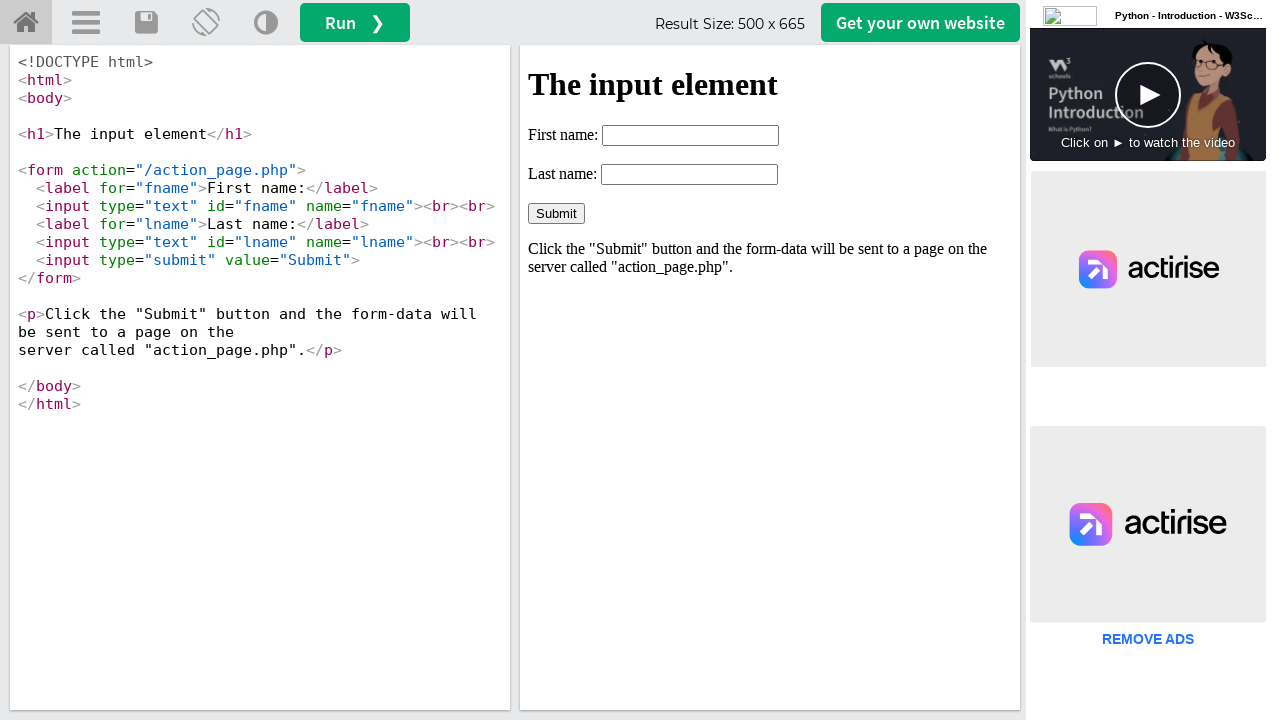

Filled first name field with 'pawan' on #iframeResult >> internal:control=enter-frame >> input#fname
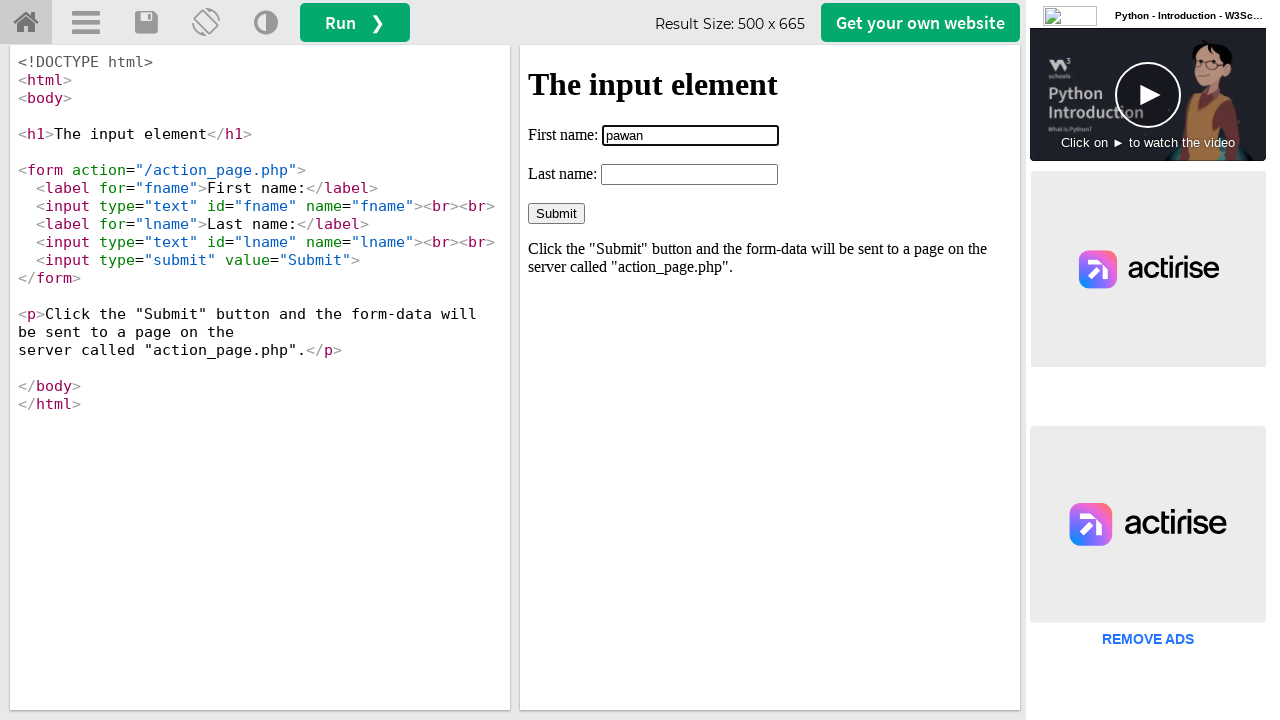

Filled last name field with 'pote' on #iframeResult >> internal:control=enter-frame >> input#lname
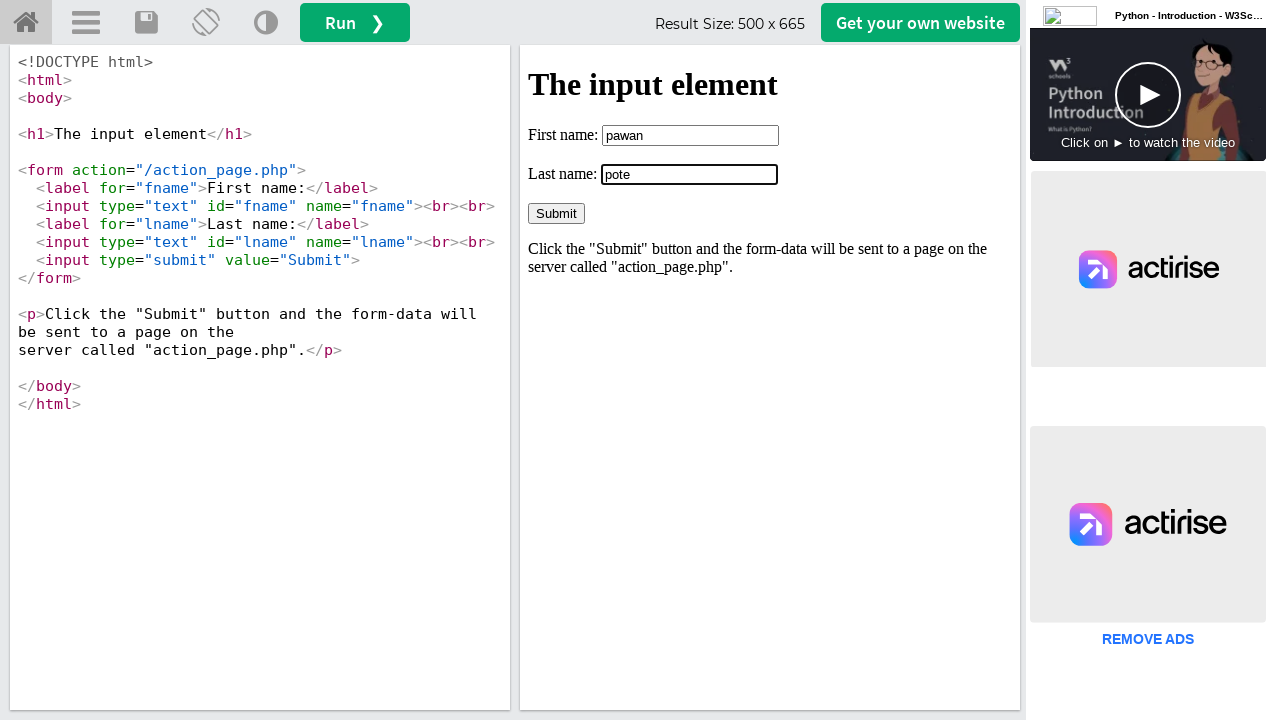

Clicked submit button to submit the form at (556, 213) on #iframeResult >> internal:control=enter-frame >> input[type='submit']
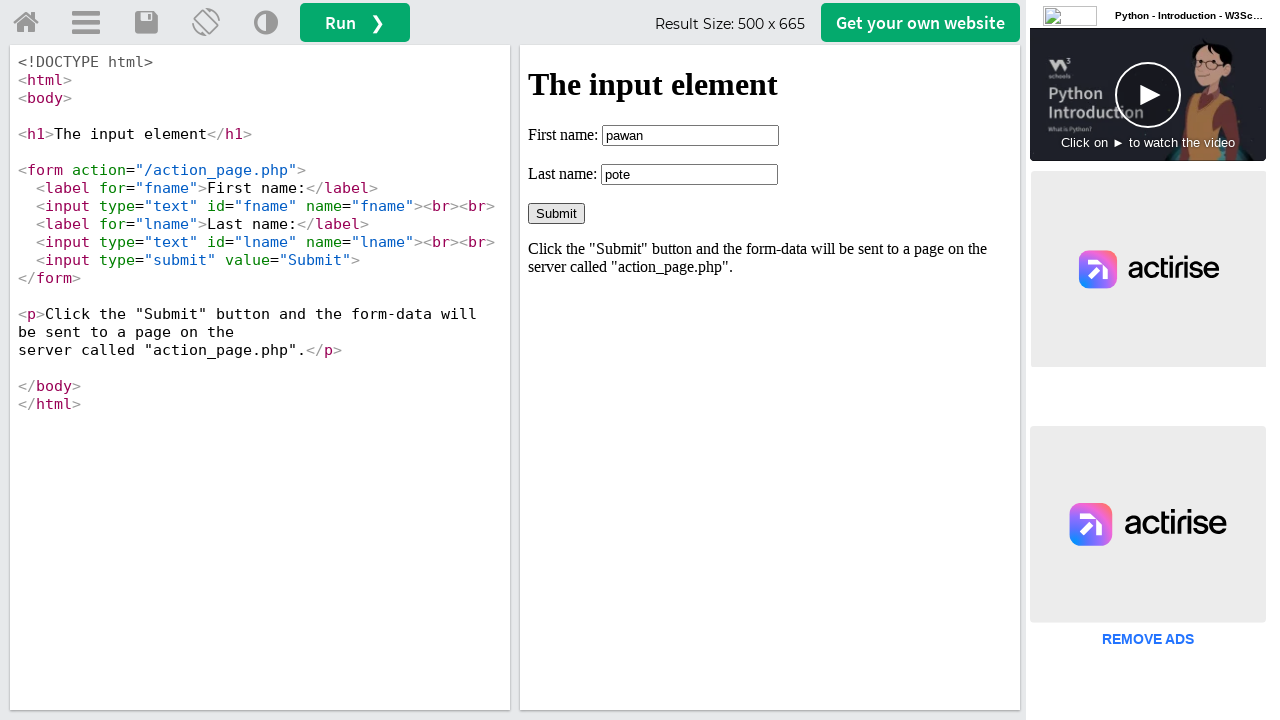

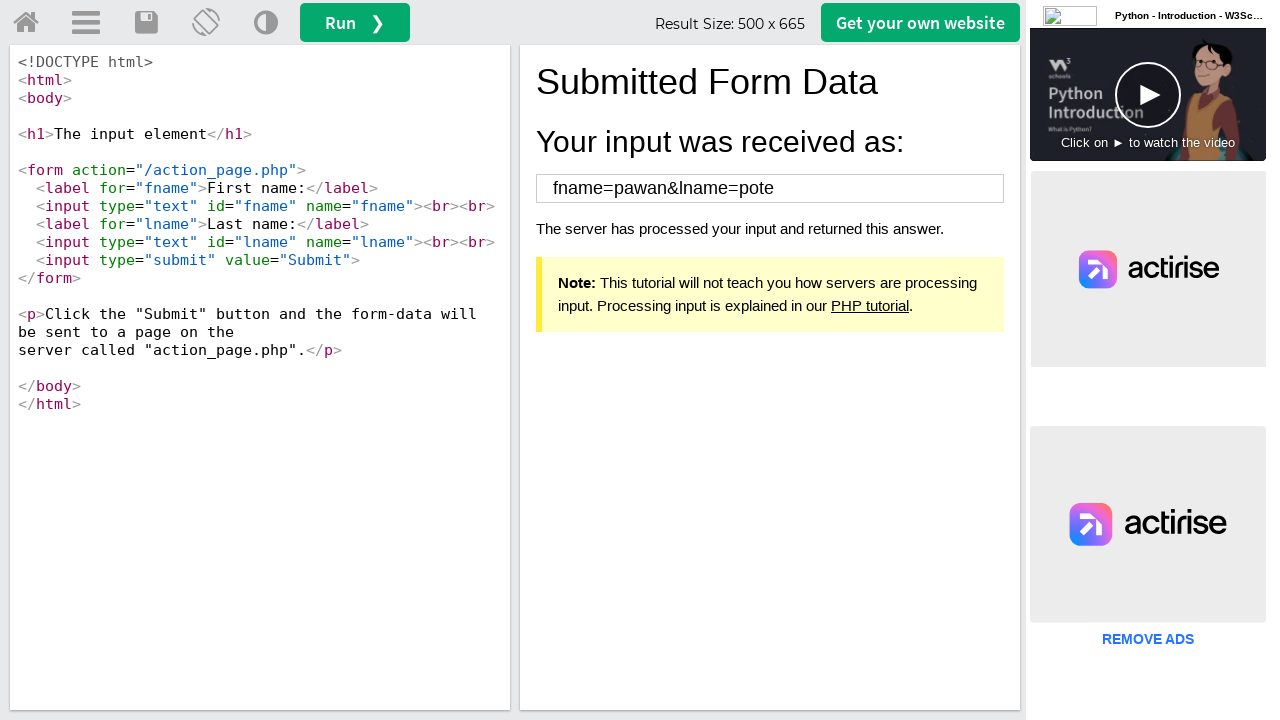